Navigates to a Windguru surf forecast page and verifies that wave forecast data (wave height, period, and tides) is displayed on the page.

Starting URL: https://www.windguru.cz/48690

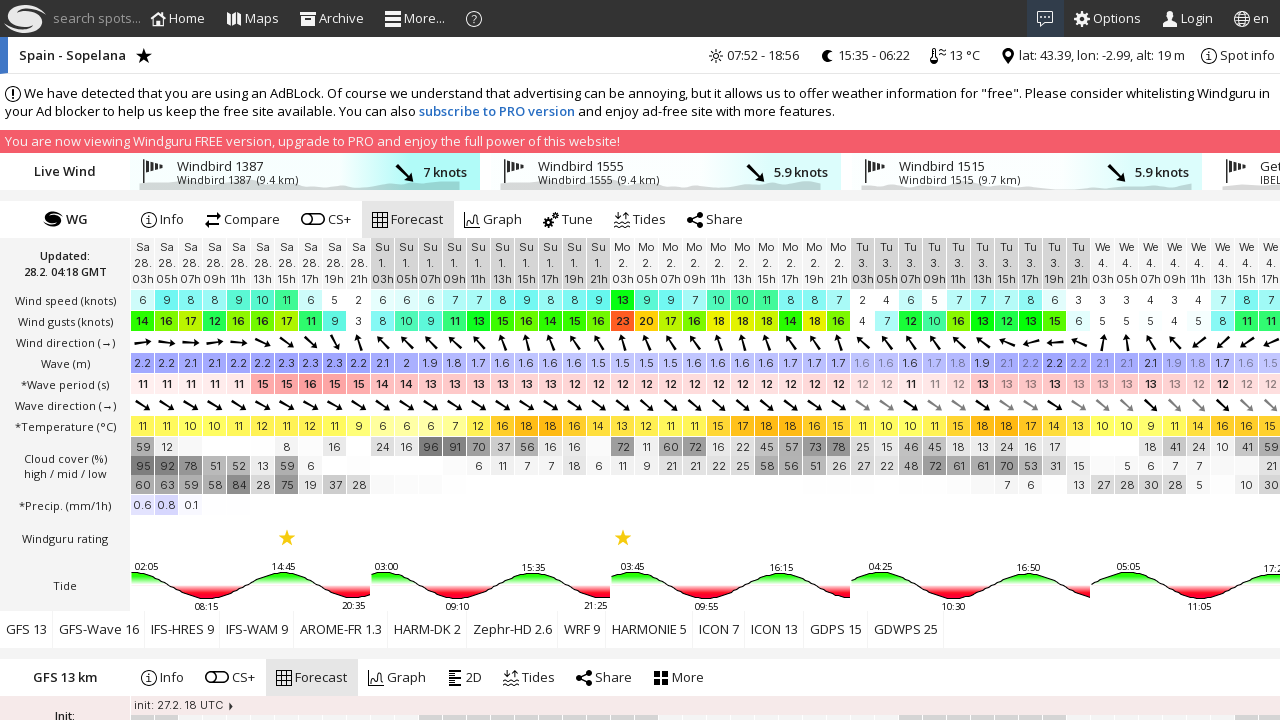

Waited for page to fully load with network idle state
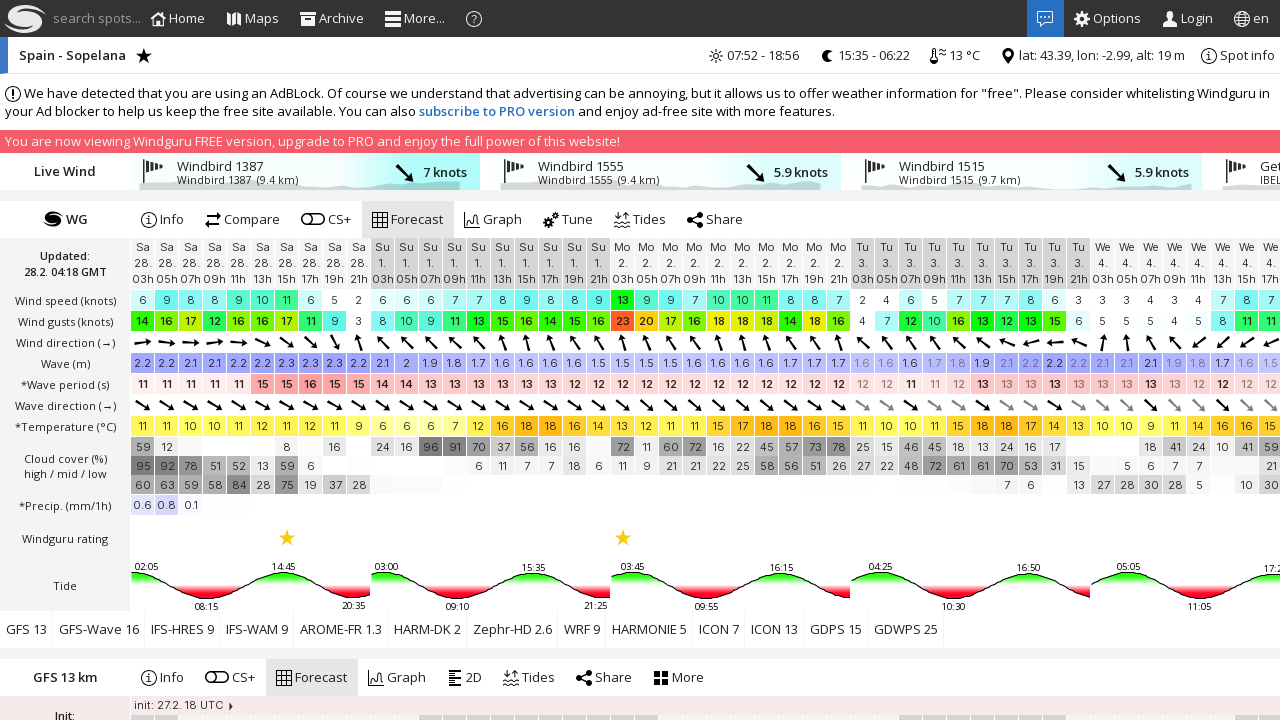

Verified wave height data is displayed
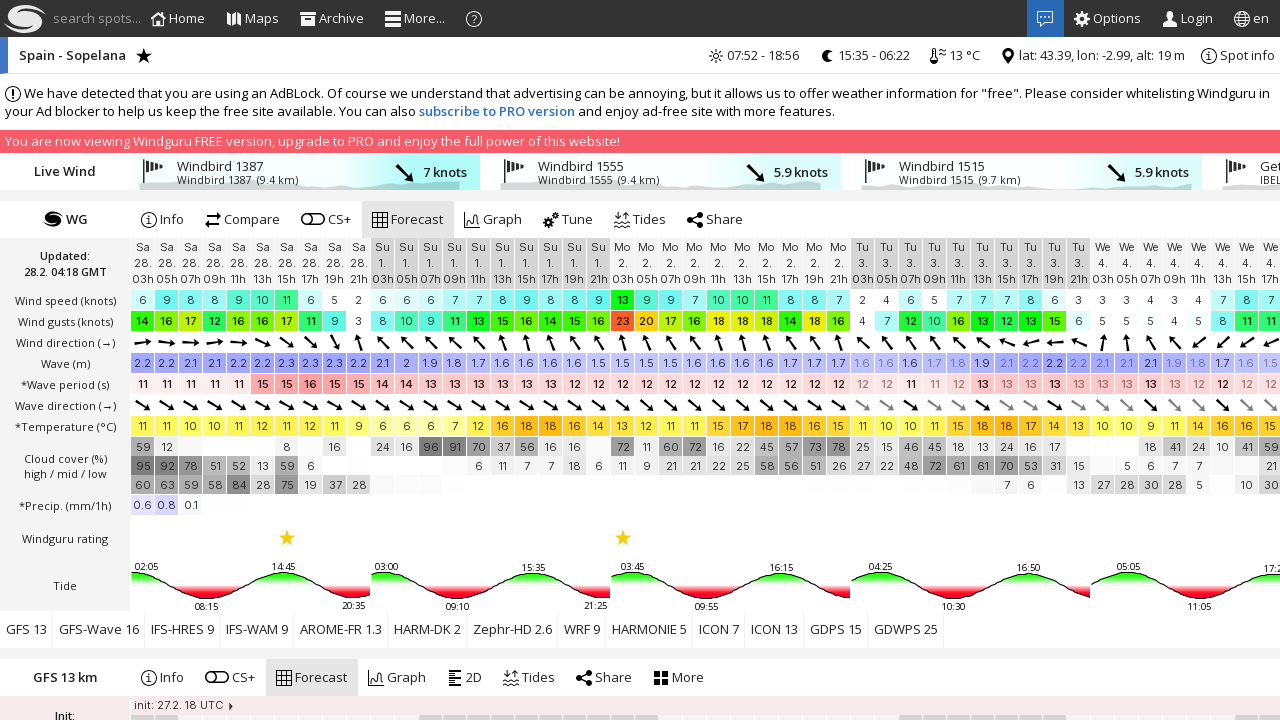

Verified wave period data is displayed
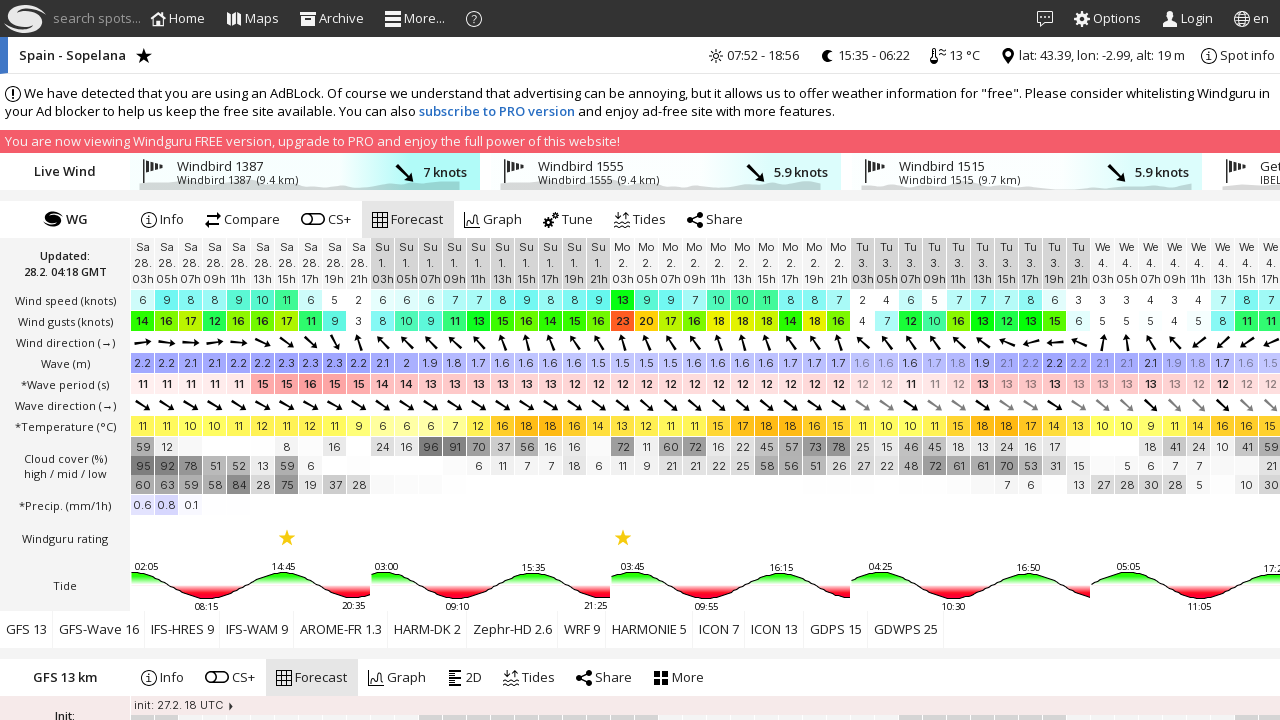

Verified tides data is displayed
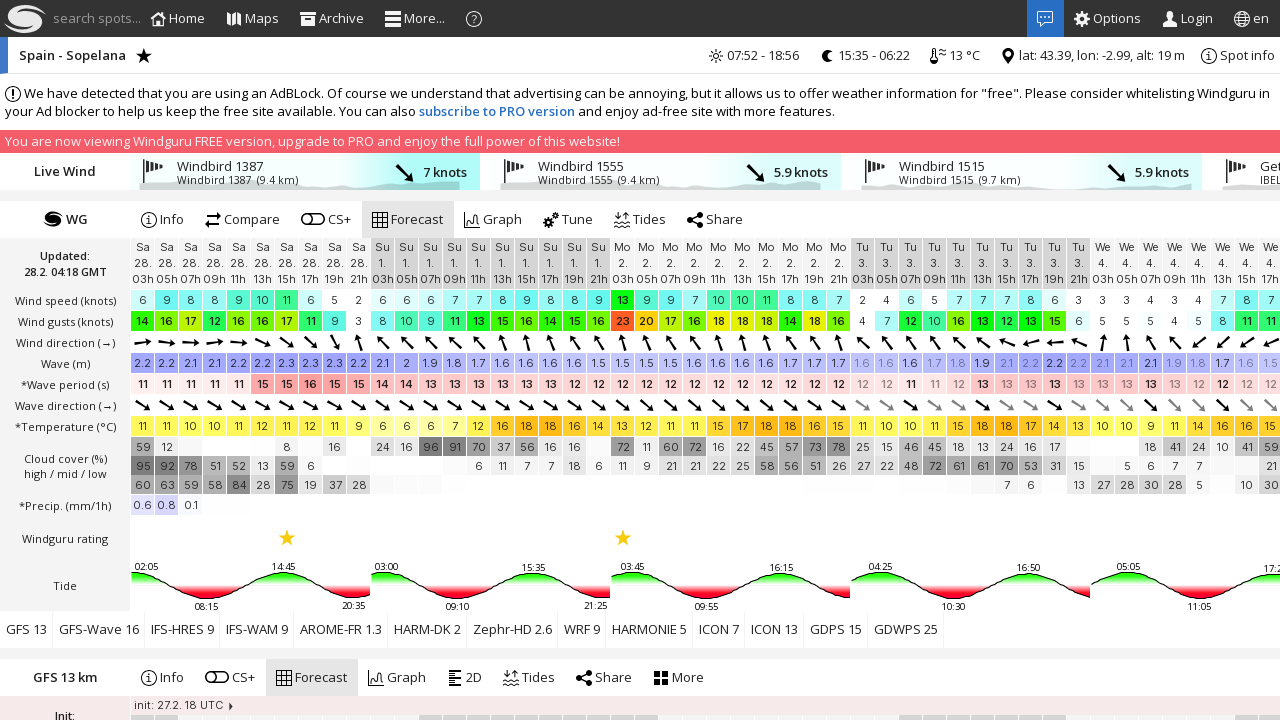

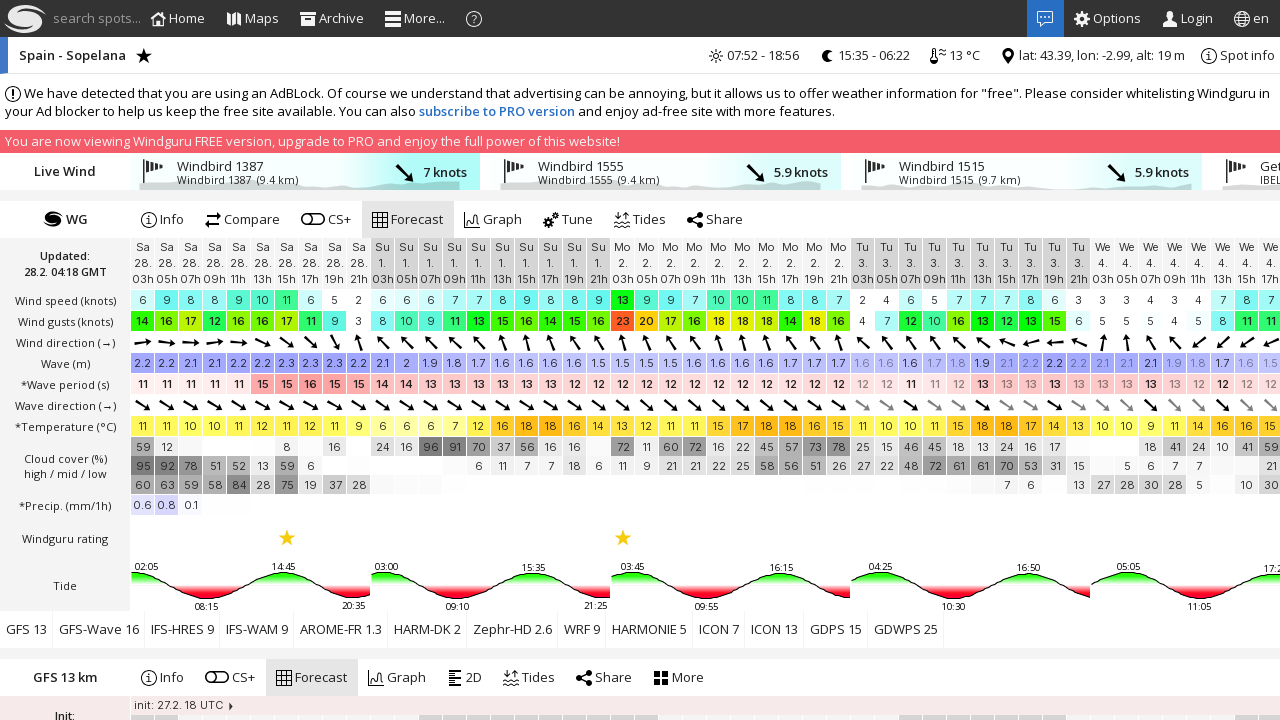